Tests if the calculator correctly adds two numbers (13 + 2 = 15) using build 1

Starting URL: https://testsheepnz.github.io/BasicCalculator

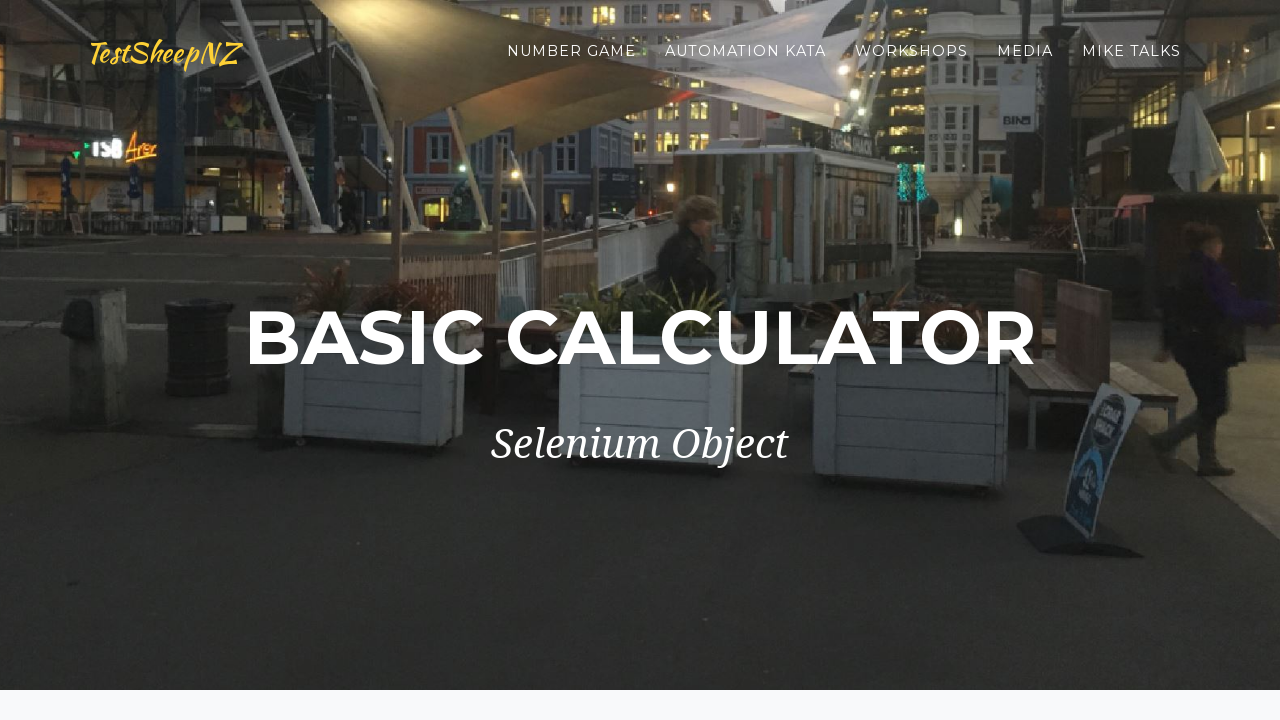

Selected build 1 from dropdown on #selectBuild
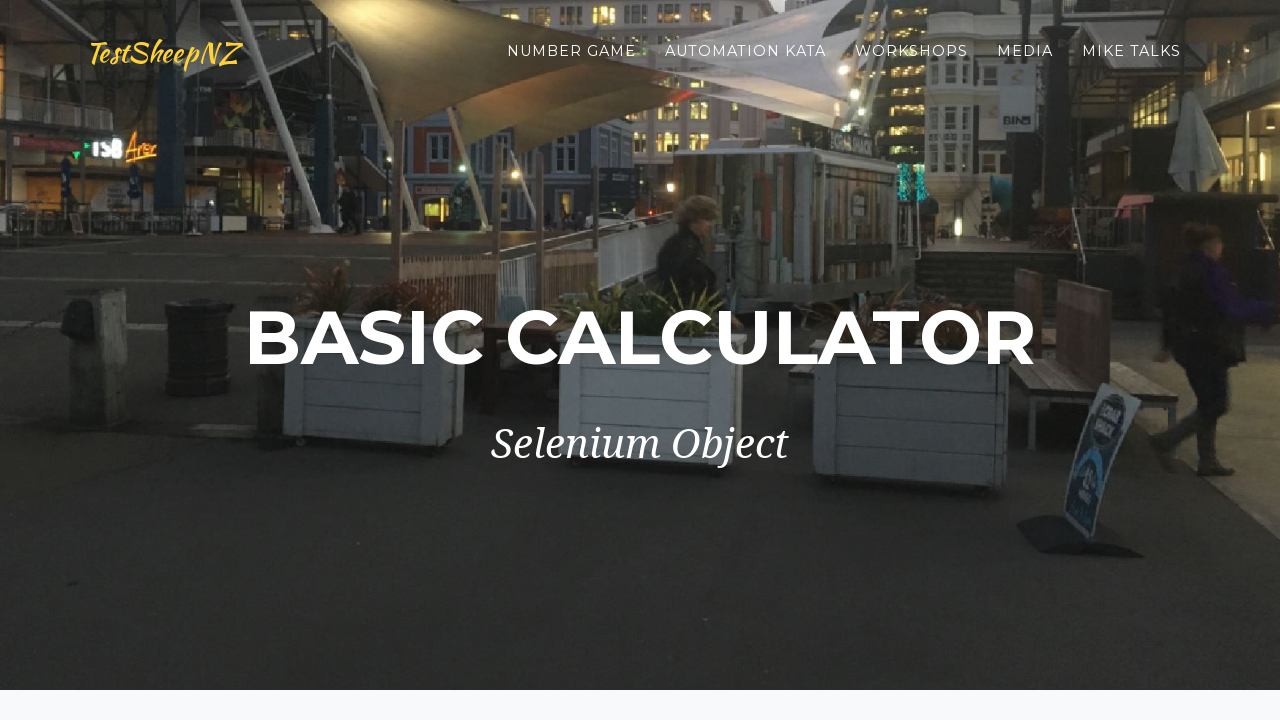

Entered 13 in first number field on #number1Field
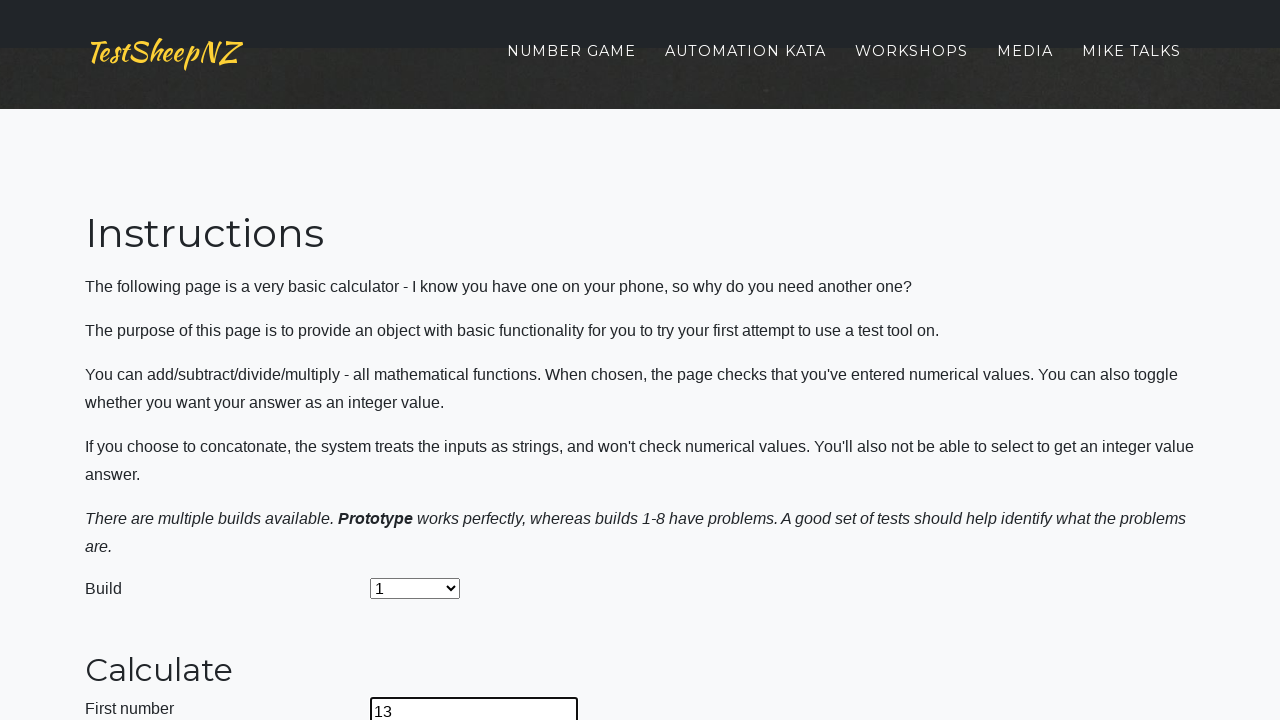

Entered 2 in second number field on #number2Field
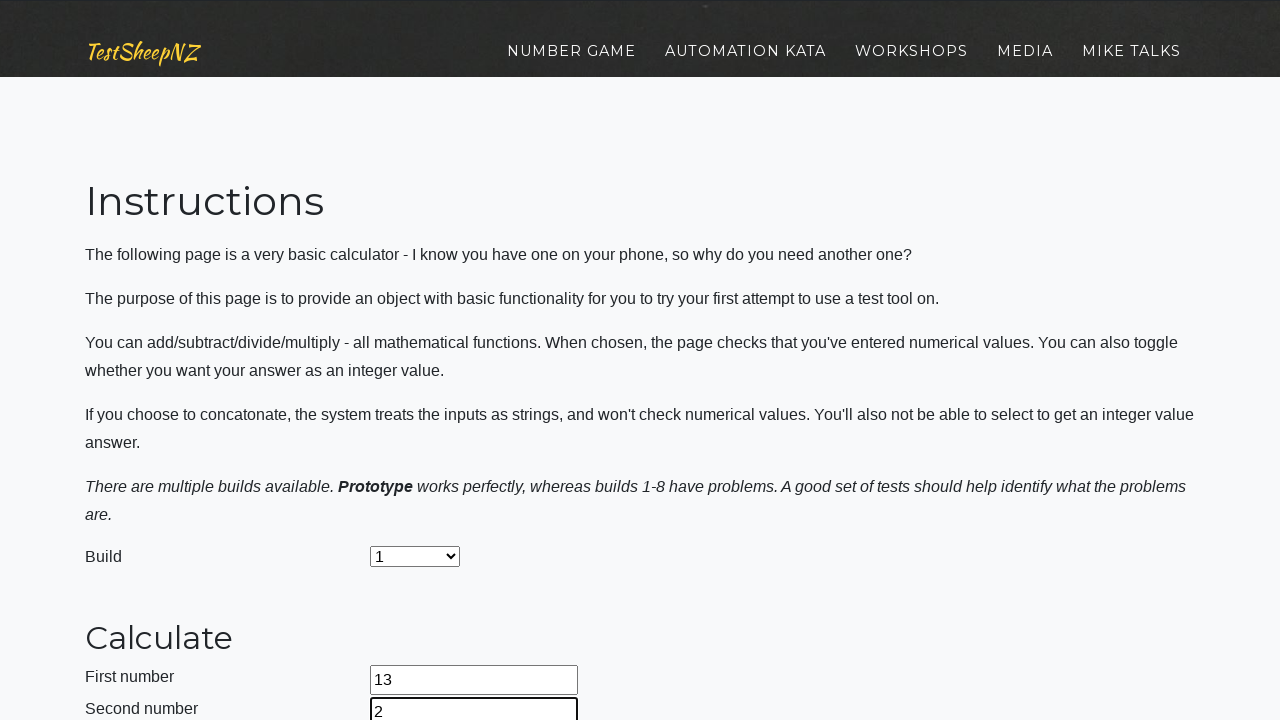

Selected addition operation from dropdown on #selectOperationDropdown
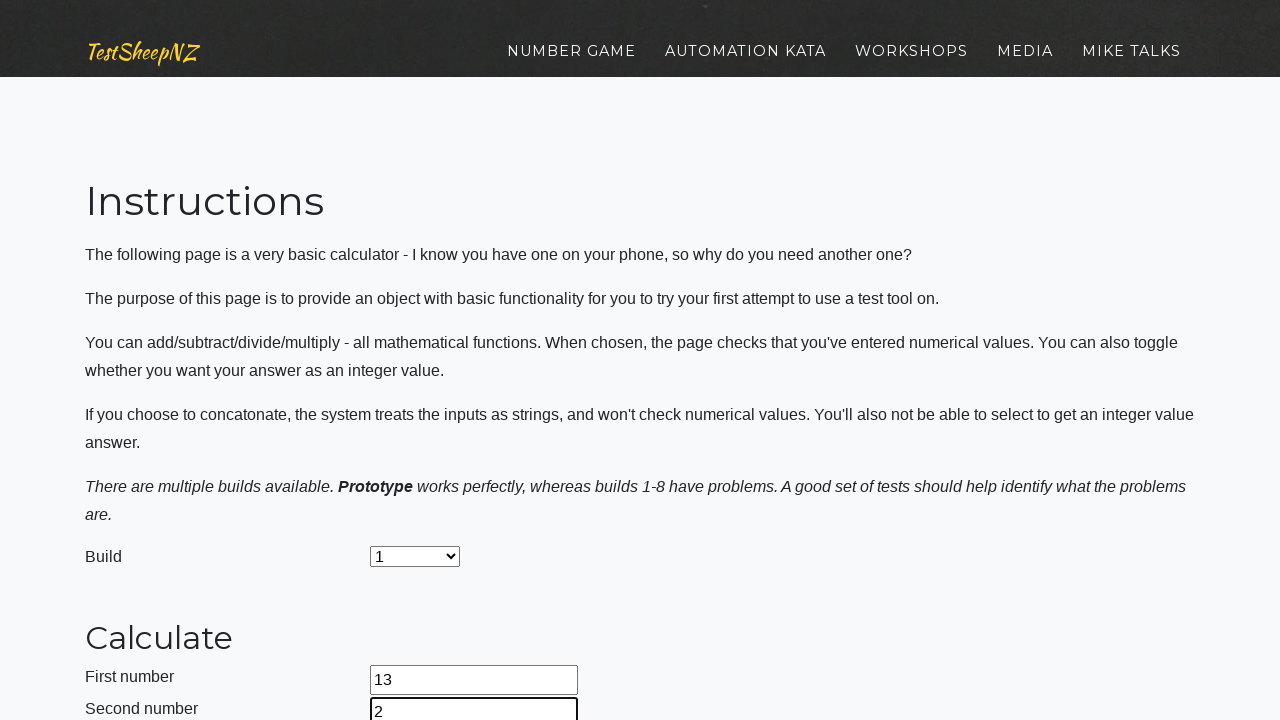

Clicked calculate button at (422, 361) on #calculateButton
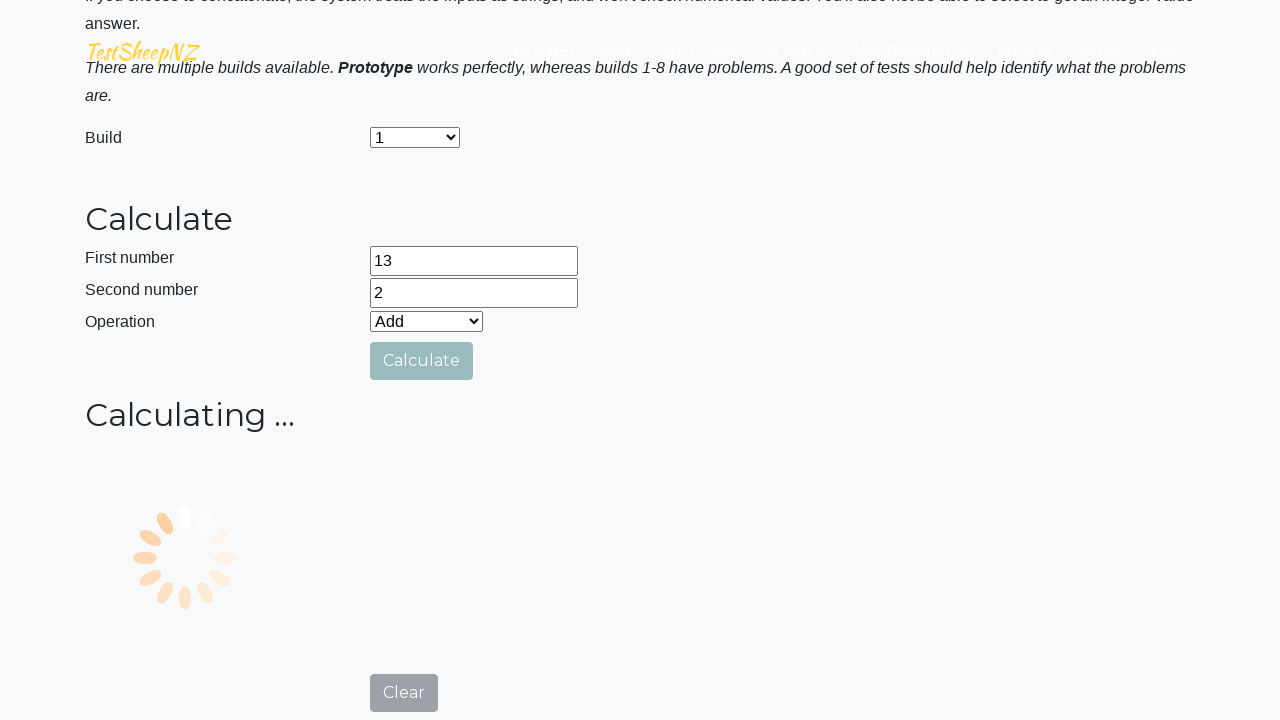

Result field appeared with answer 15
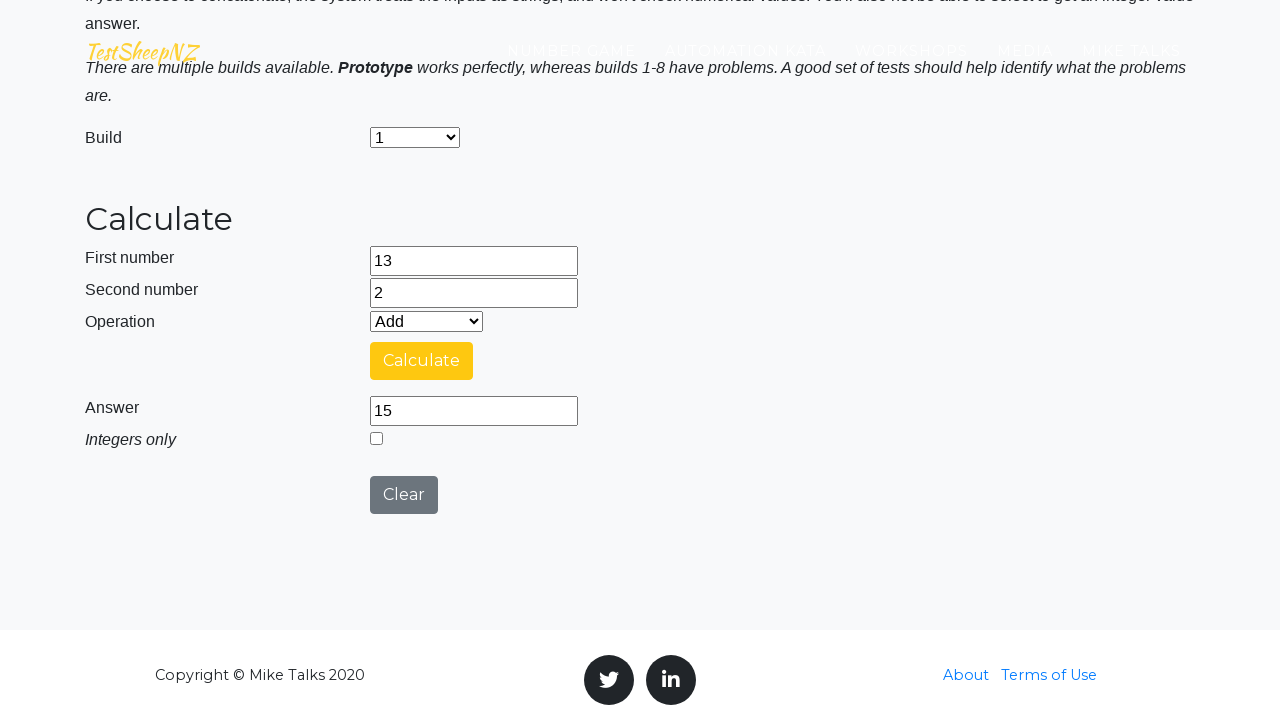

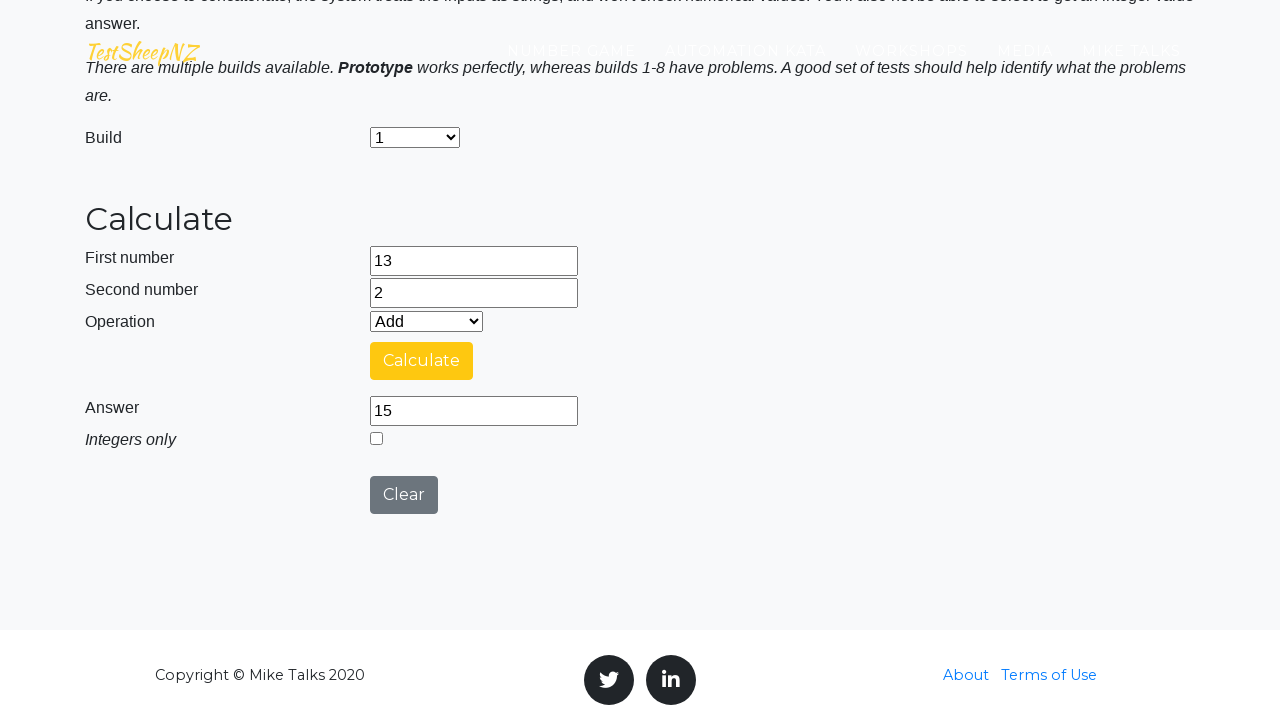